Tests scrolling functionality by scrolling down to a "CYDEO" link element at the bottom of the page, then scrolling back up using PAGE_UP key presses.

Starting URL: https://practice.cydeo.com/

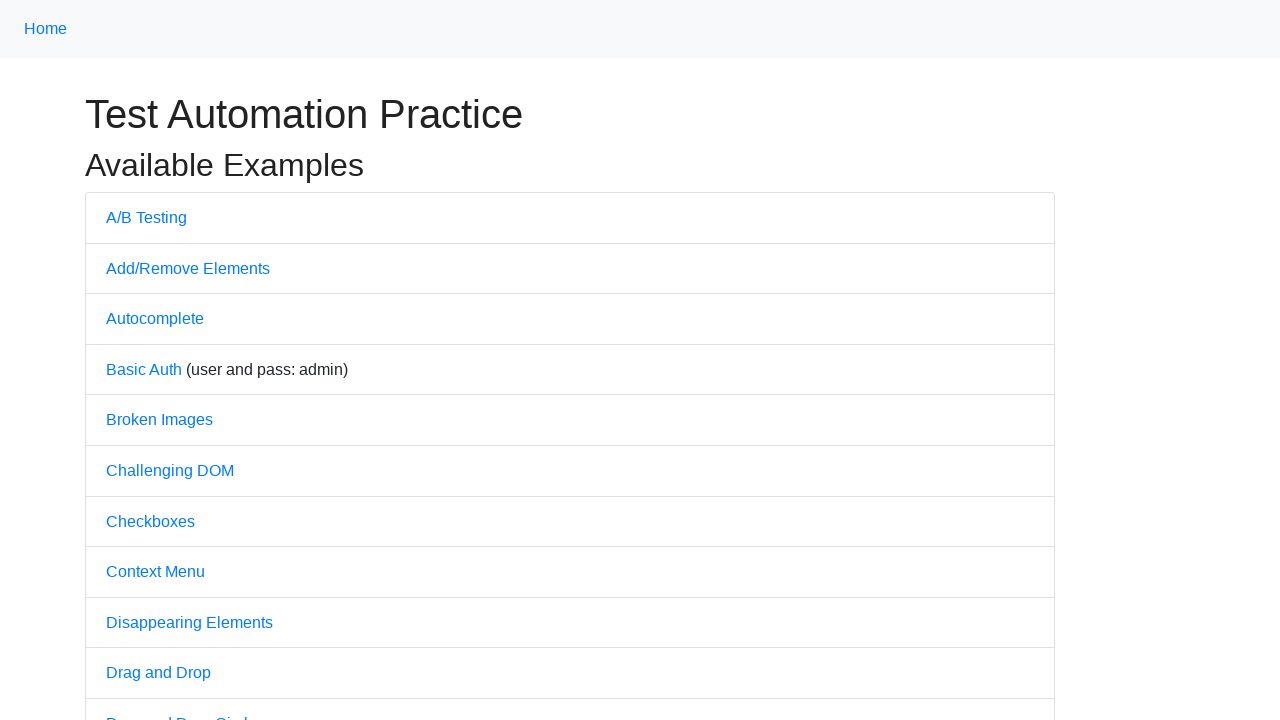

Navigated to https://practice.cydeo.com/
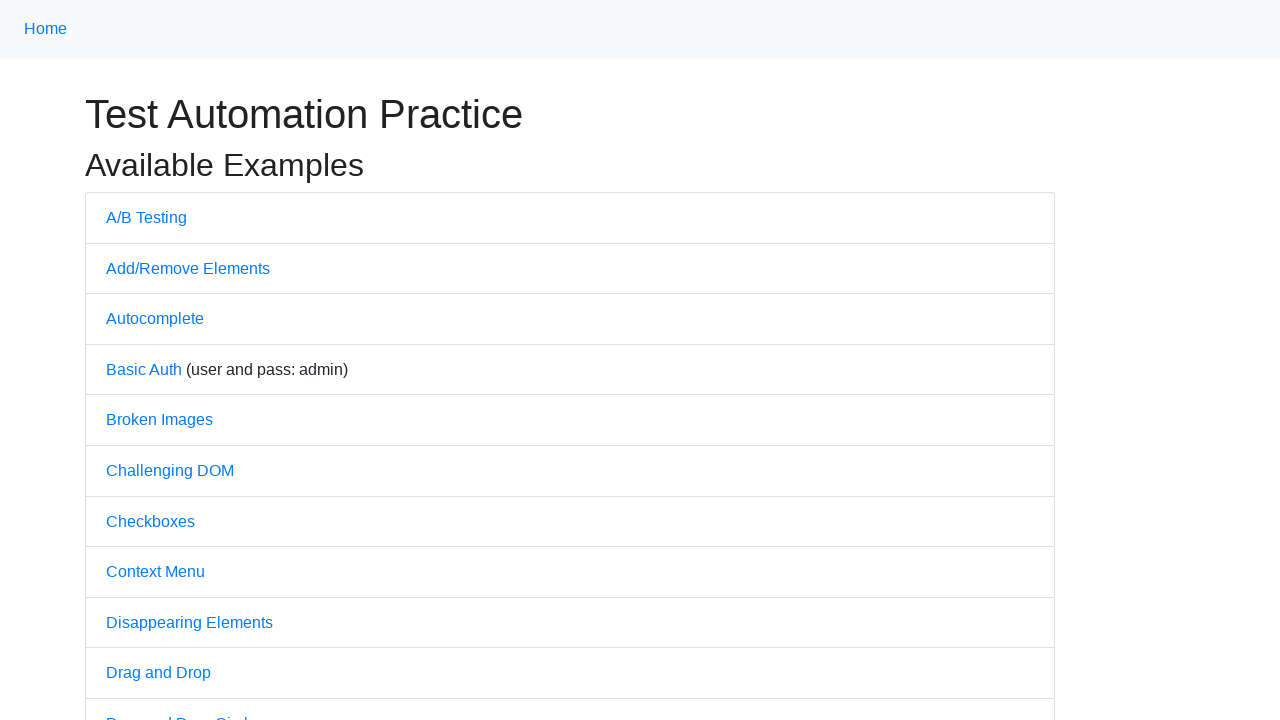

Located CYDEO link element
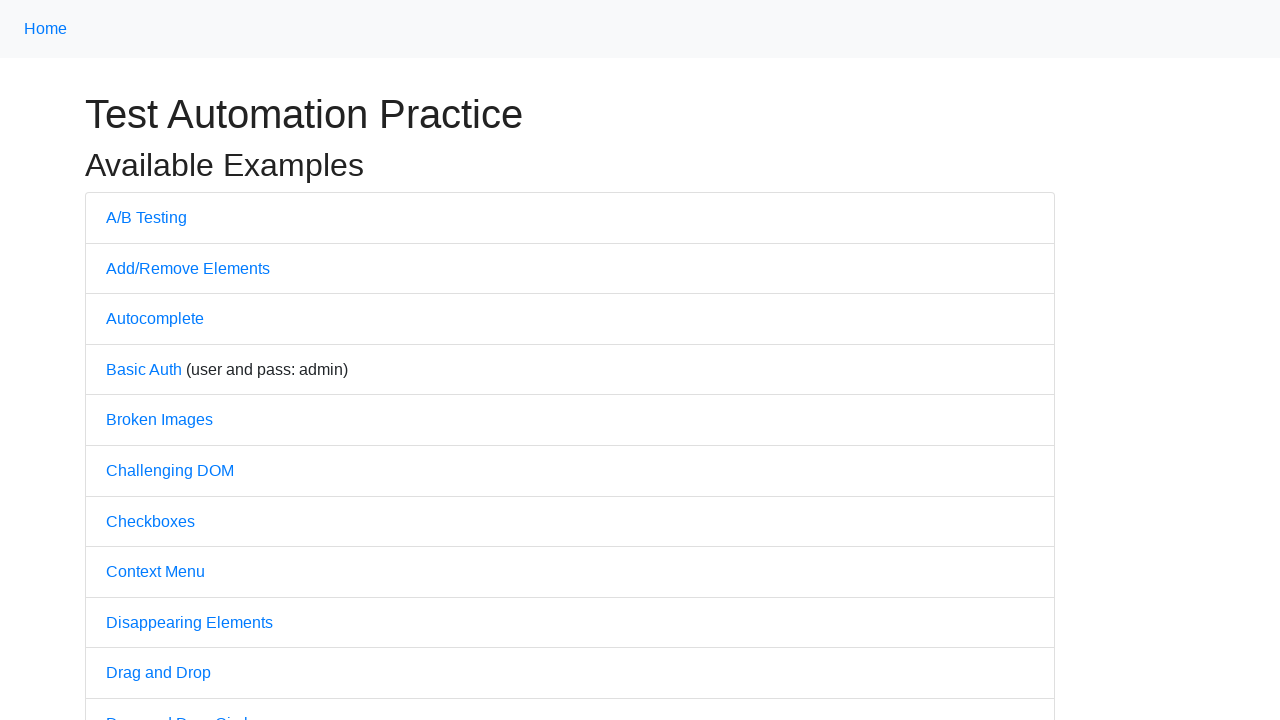

Scrolled down to CYDEO link at bottom of page
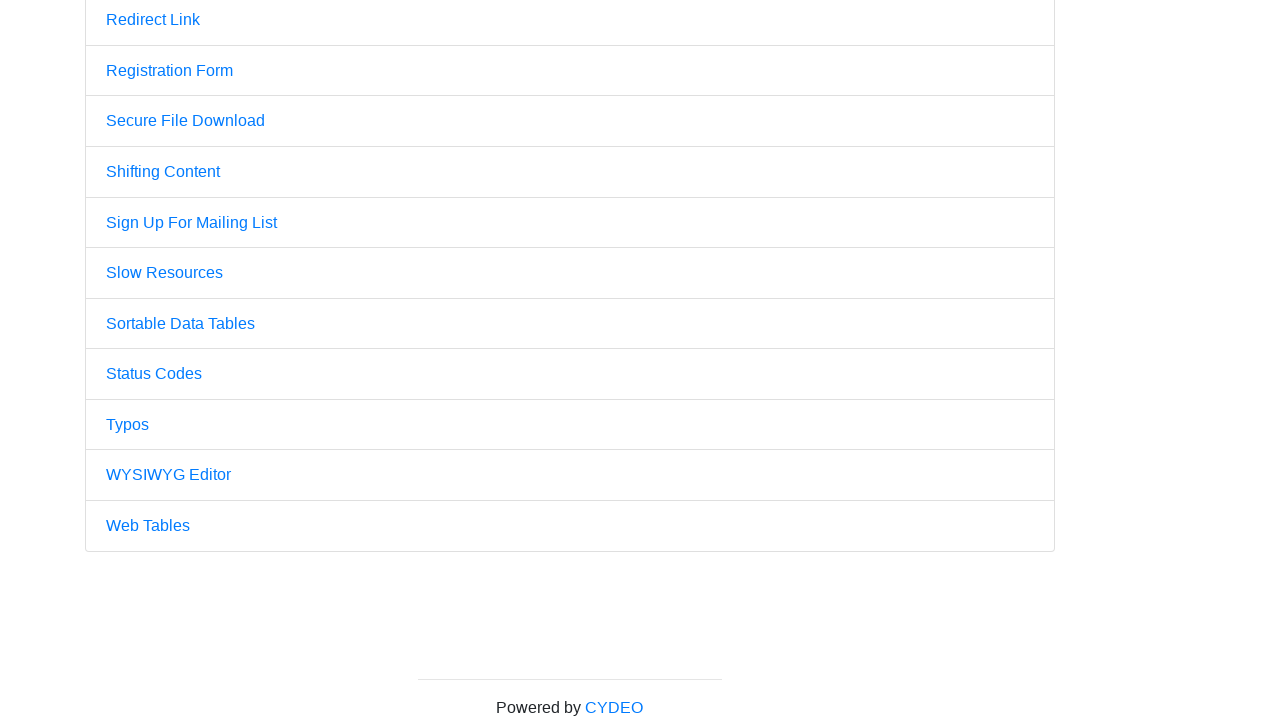

Waited 2 seconds to observe the scroll
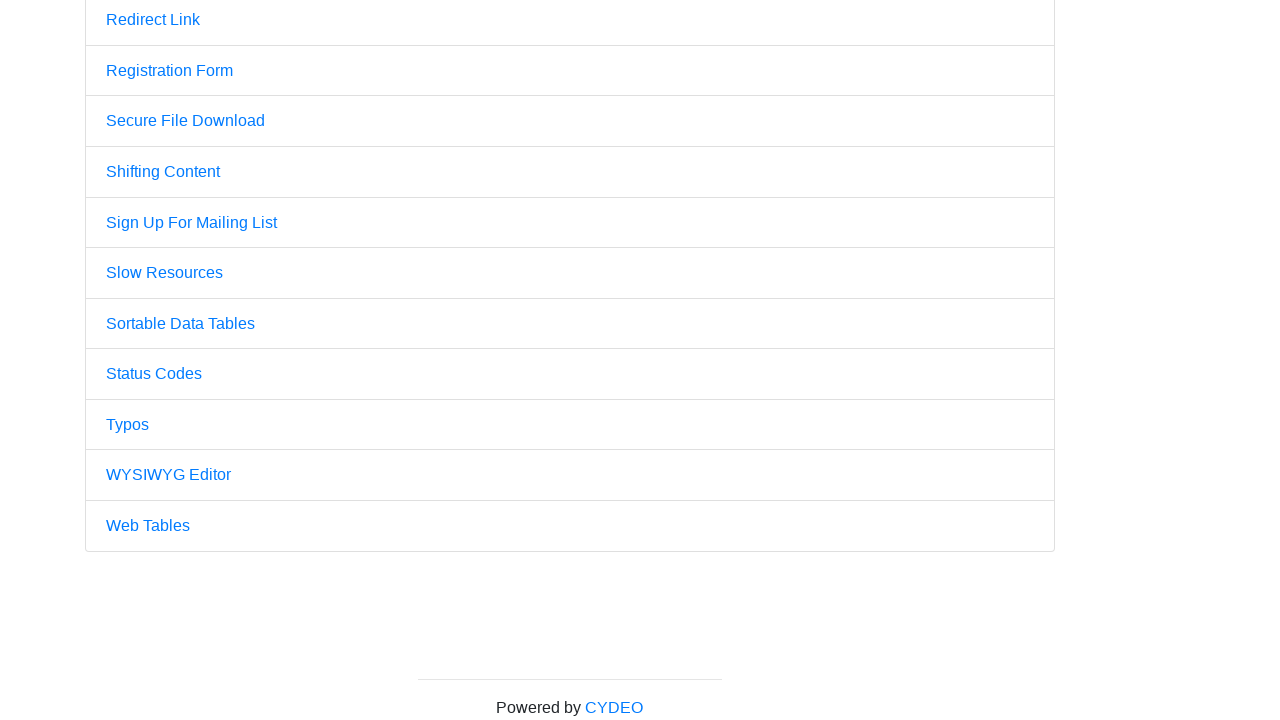

Pressed PageUp key (press 1 of 4) to scroll back up
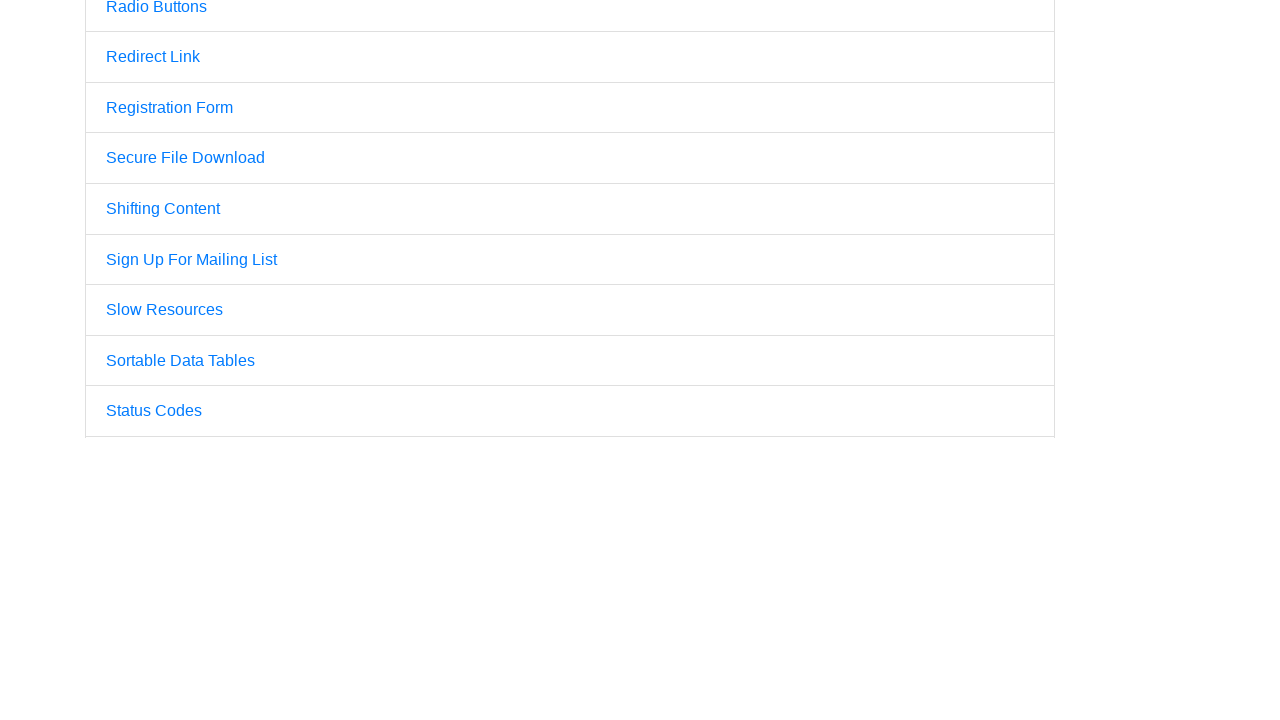

Pressed PageUp key (press 2 of 4) to scroll back up
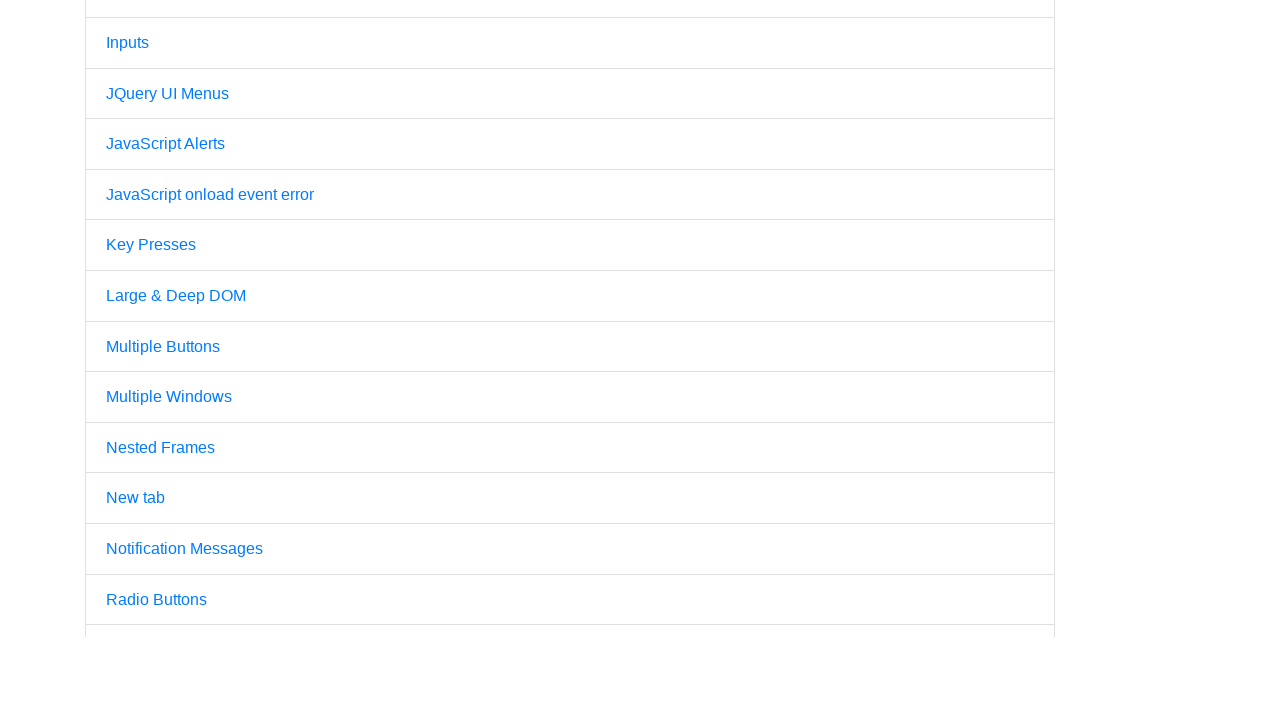

Pressed PageUp key (press 3 of 4) to scroll back up
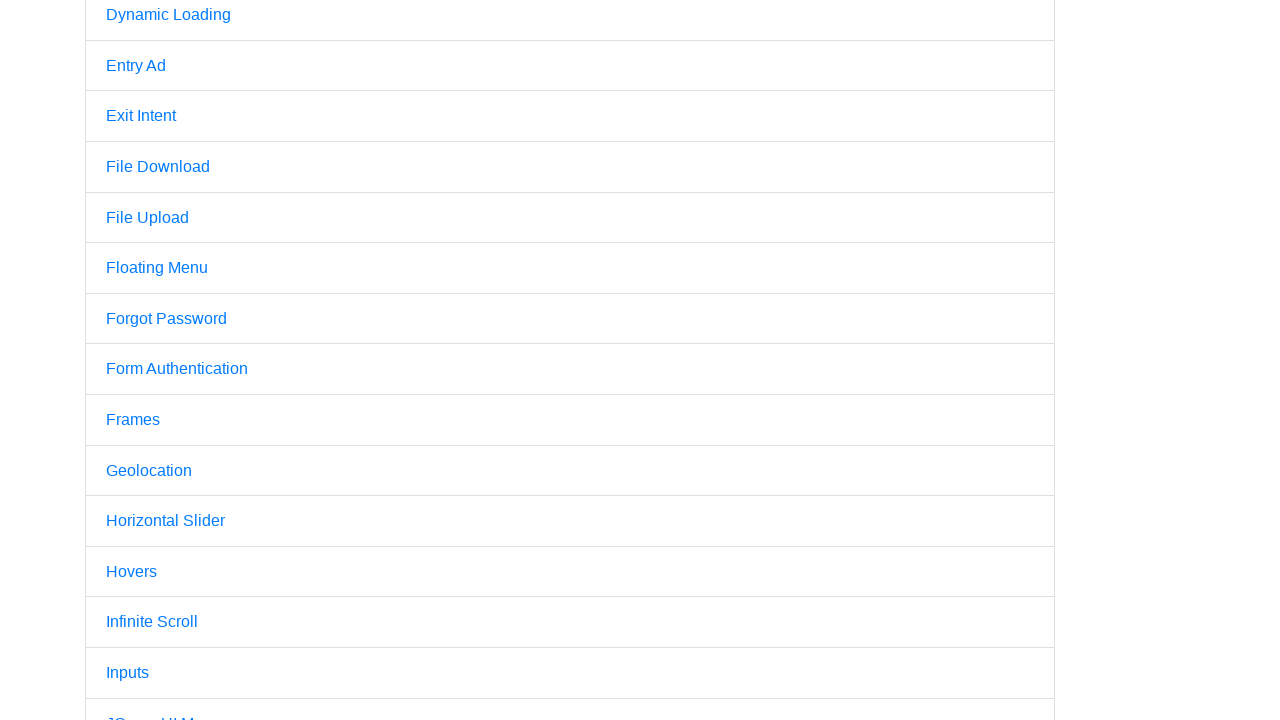

Pressed PageUp key (press 4 of 4) to scroll back up
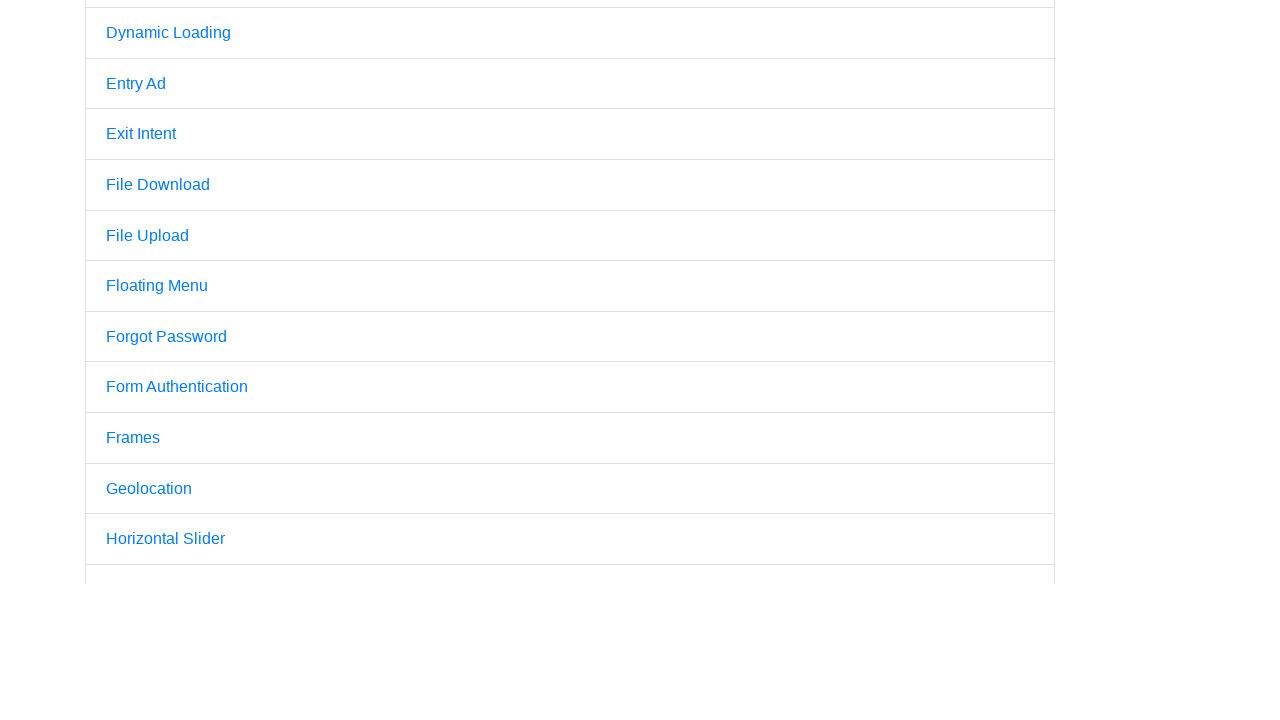

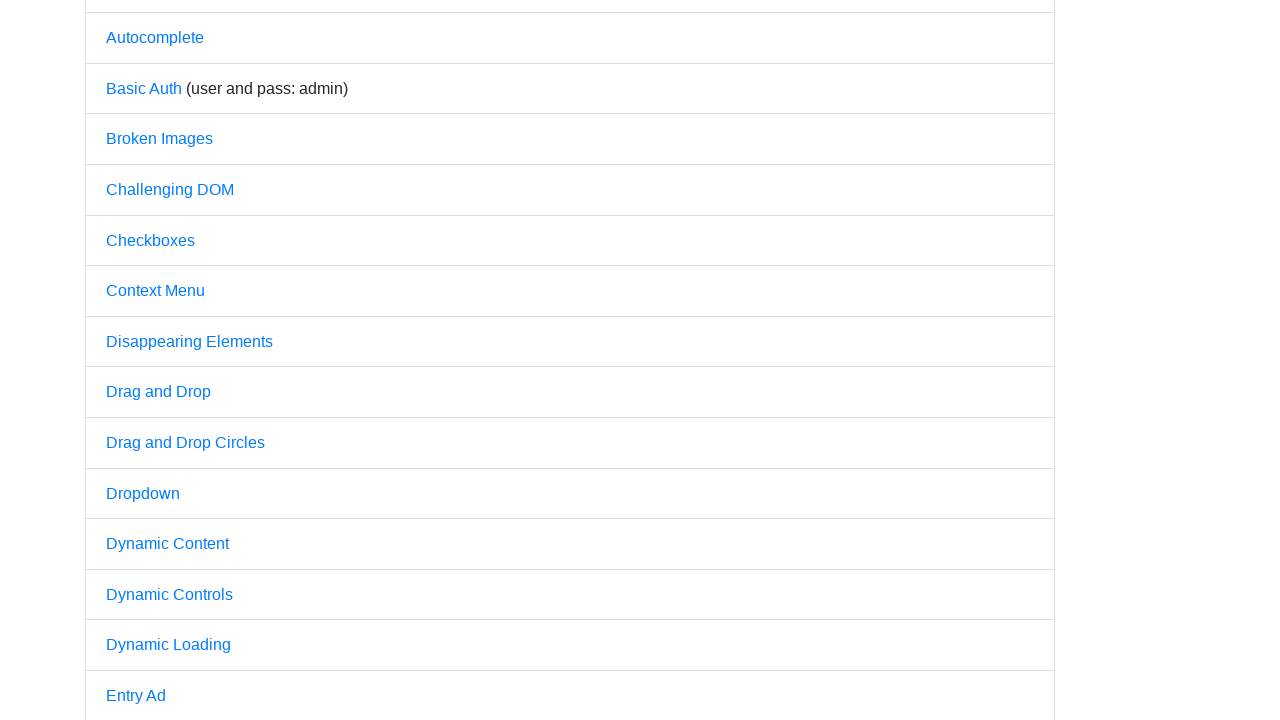